Tests checkbox interaction on a registration form by clicking three checkboxes sequentially and verifying they are displayed and enabled.

Starting URL: http://demo.automationtesting.in/Register.html

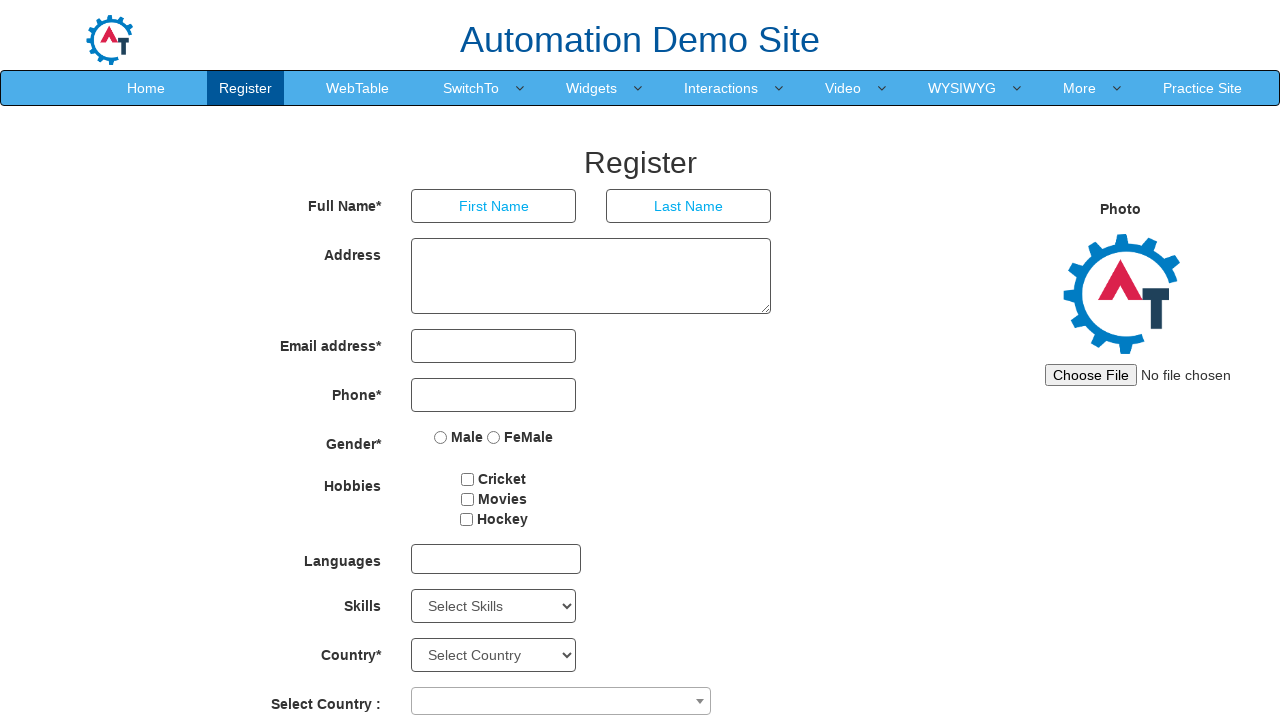

Clicked the first checkbox at (468, 479) on #checkbox1
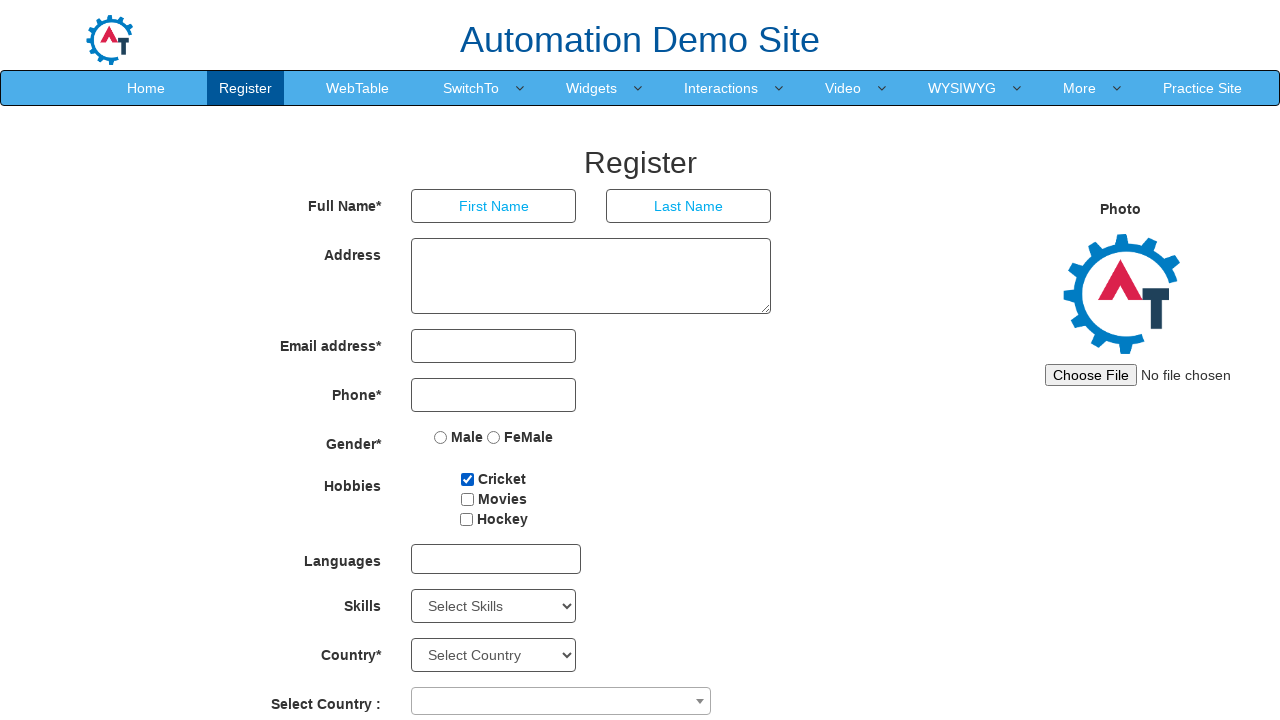

Verified first checkbox is visible
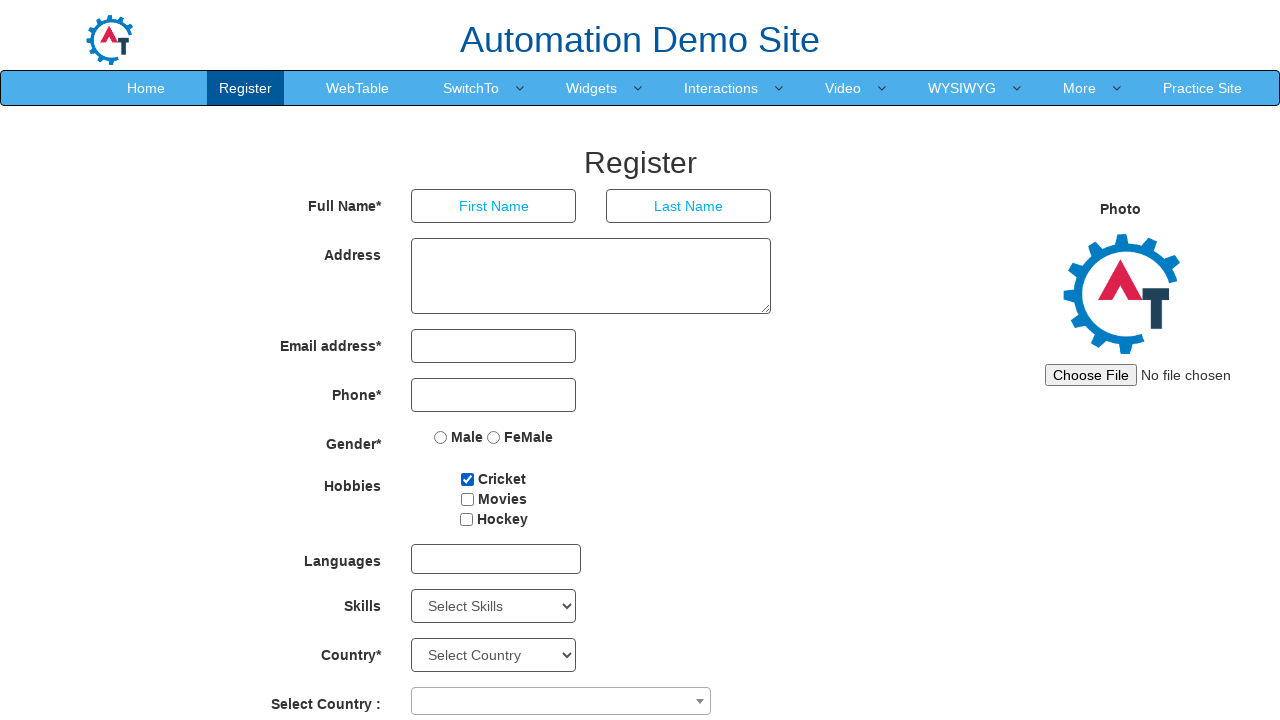

Verified first checkbox is enabled
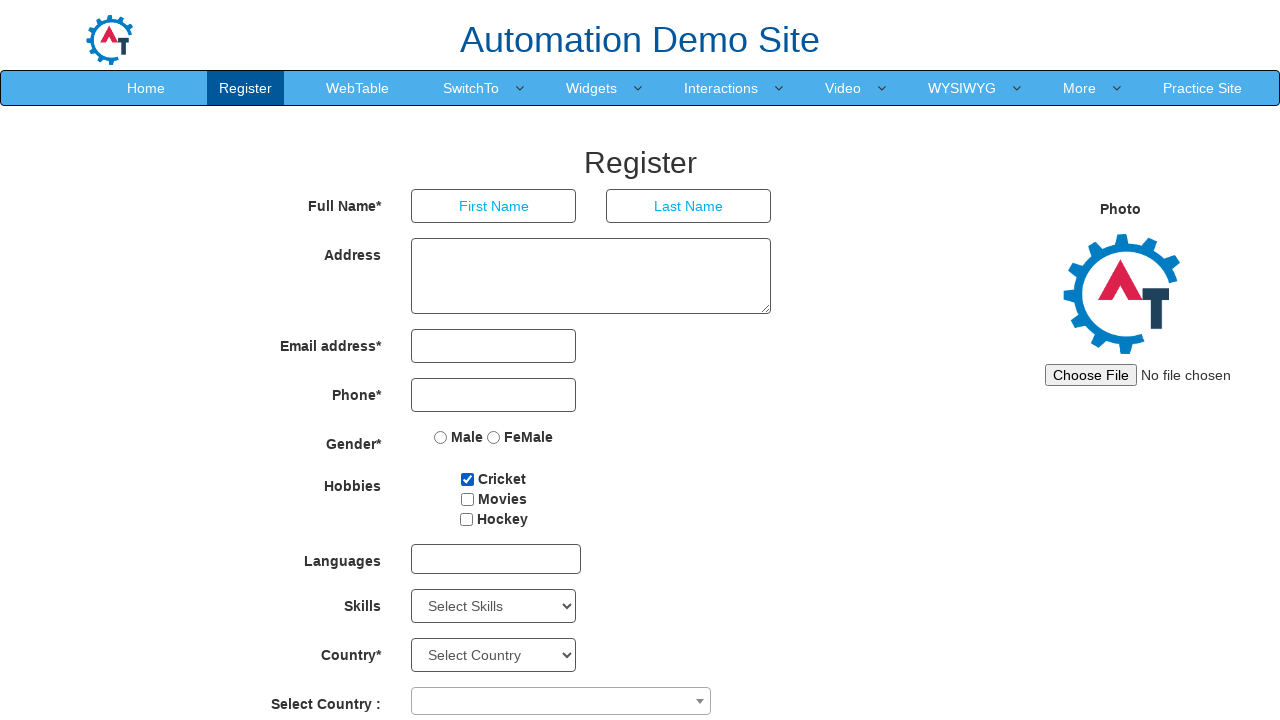

Clicked the second checkbox at (467, 499) on #checkbox2
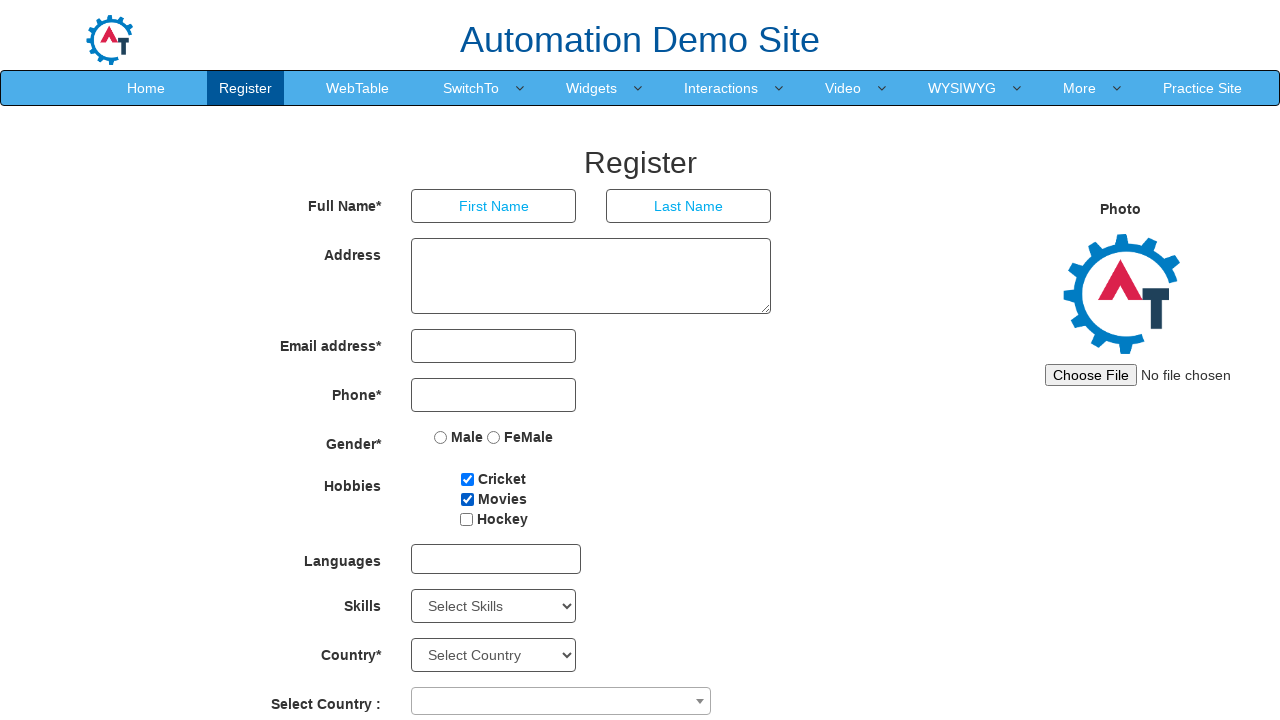

Verified second checkbox is visible
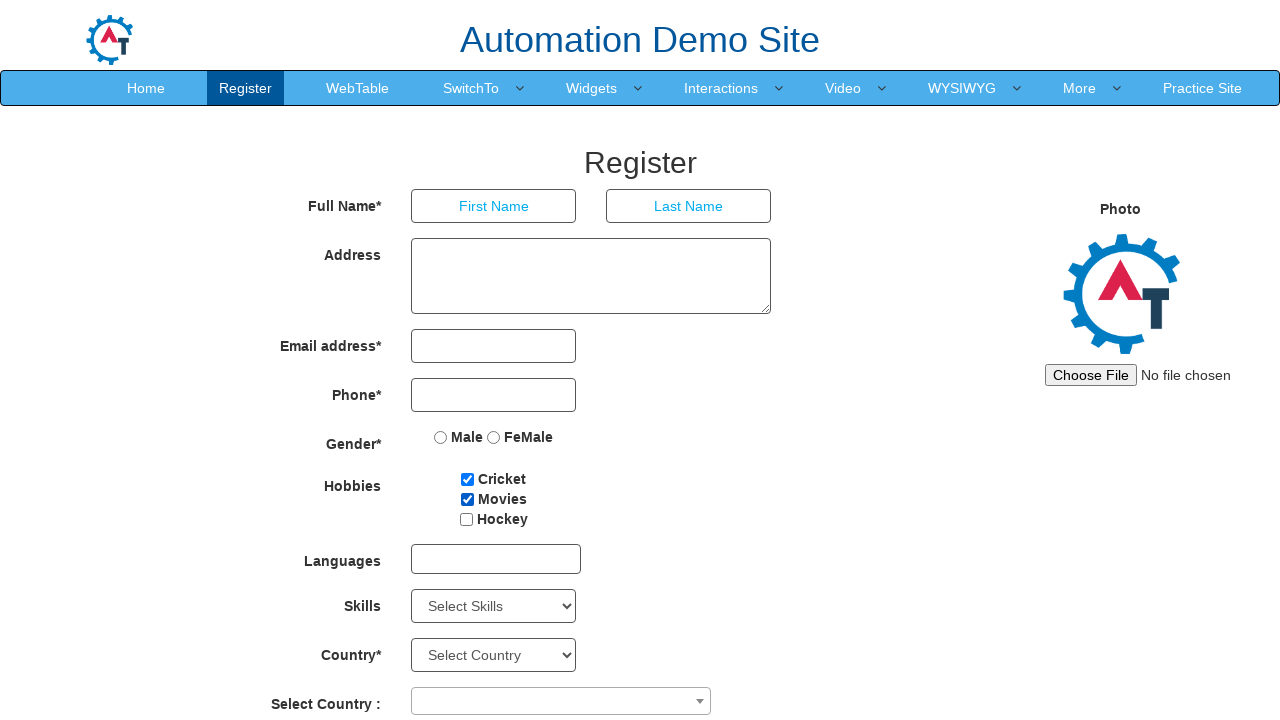

Verified second checkbox is enabled
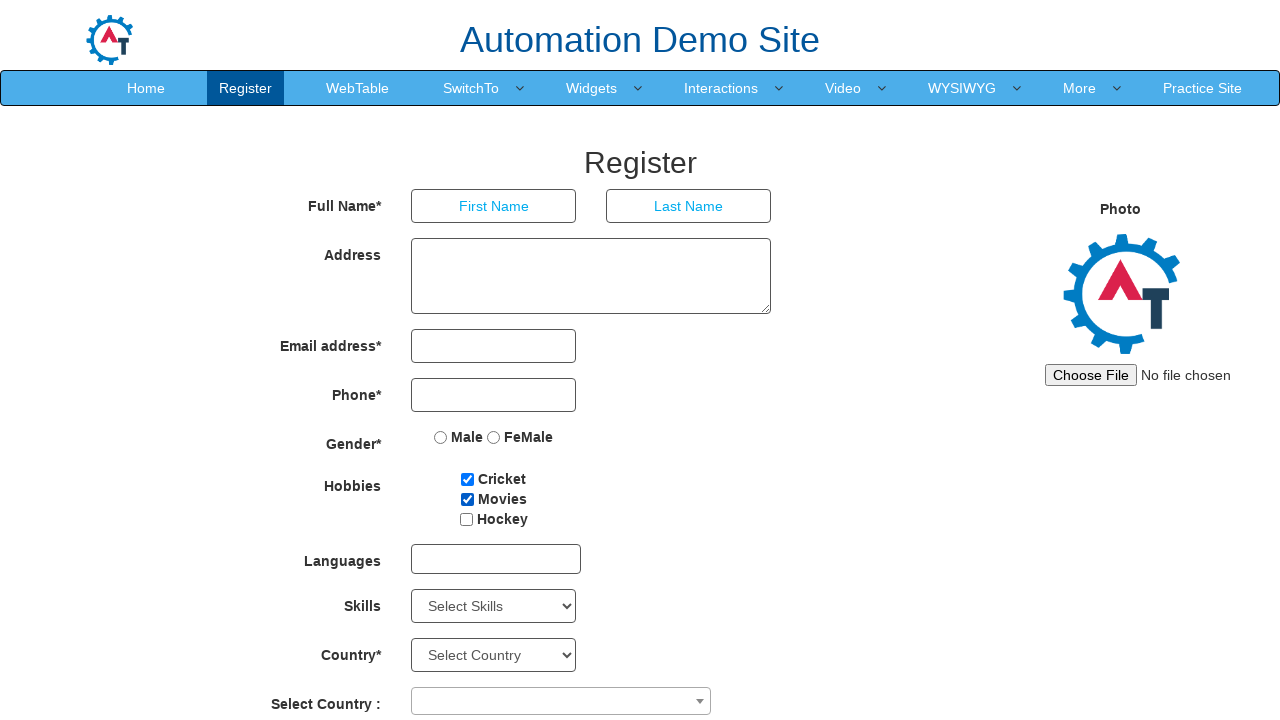

Clicked the third checkbox at (466, 519) on #checkbox3
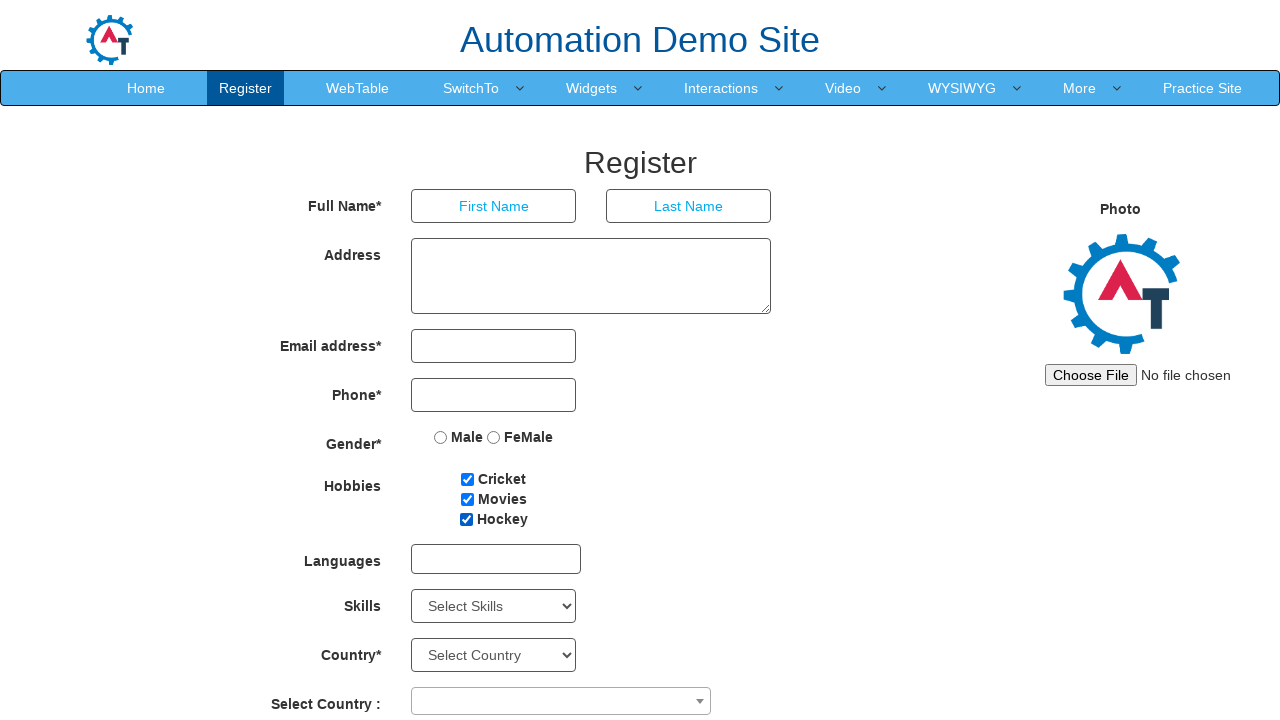

Verified third checkbox is visible
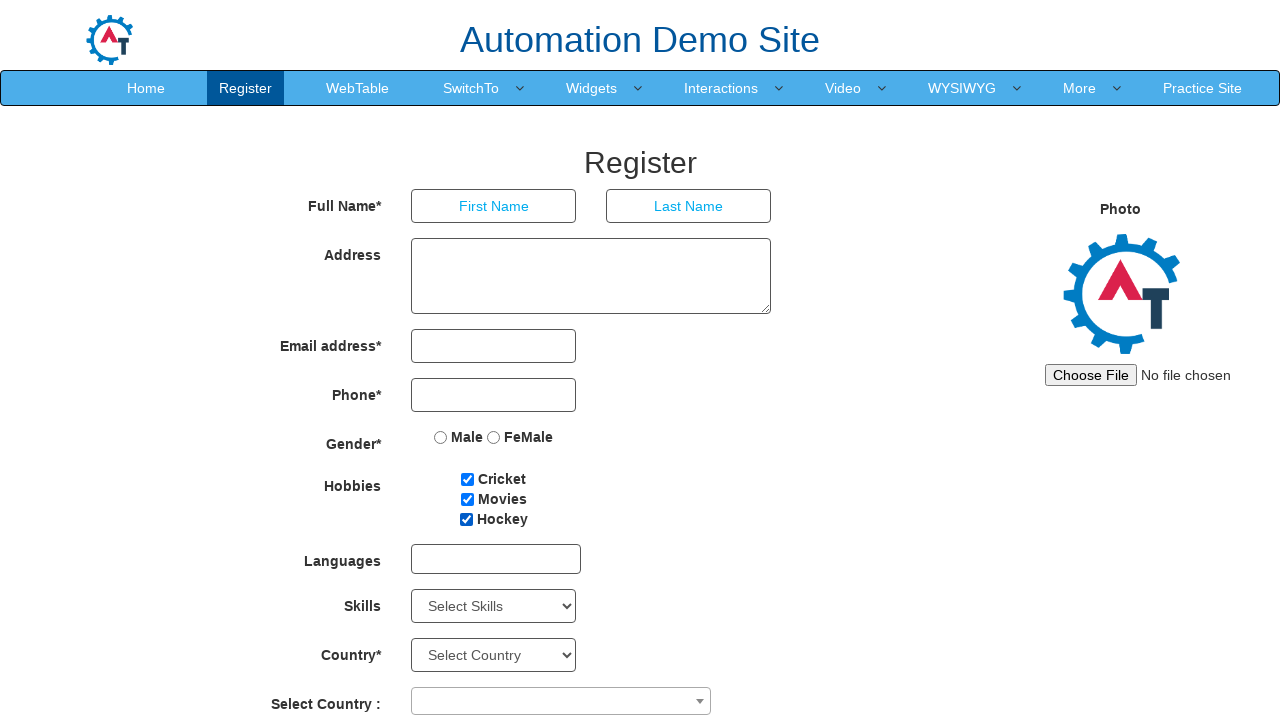

Verified third checkbox is enabled
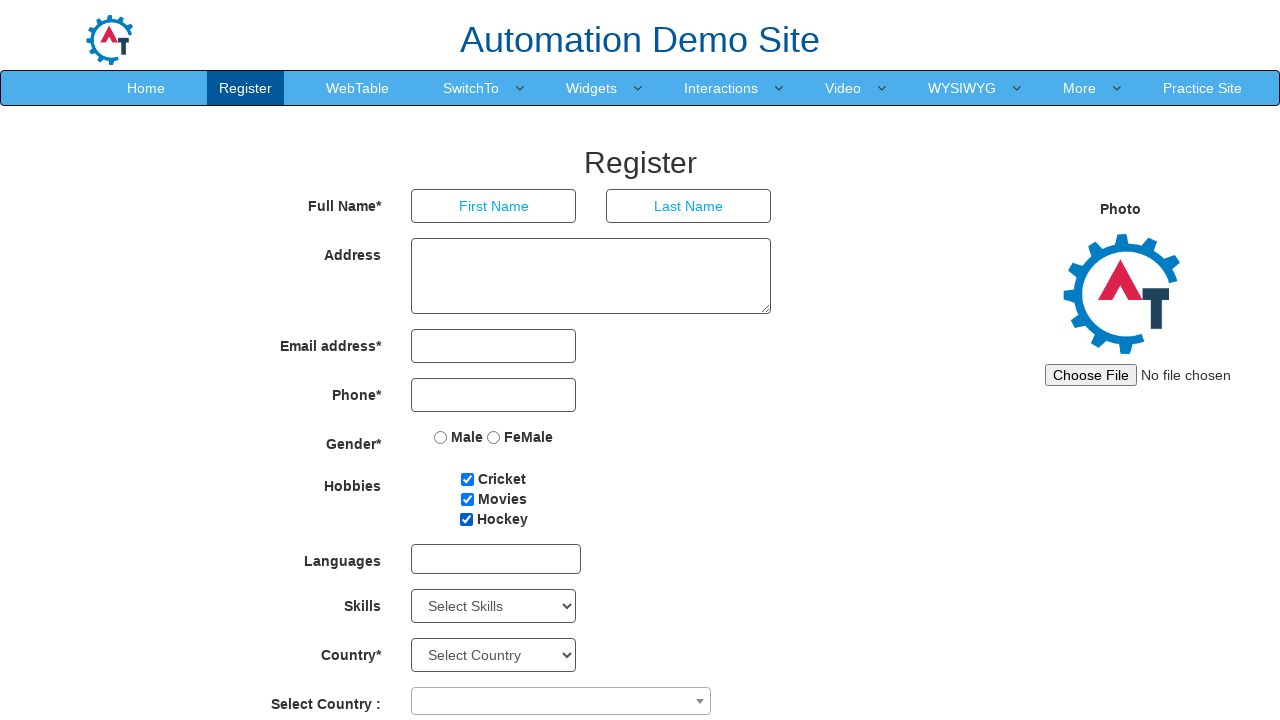

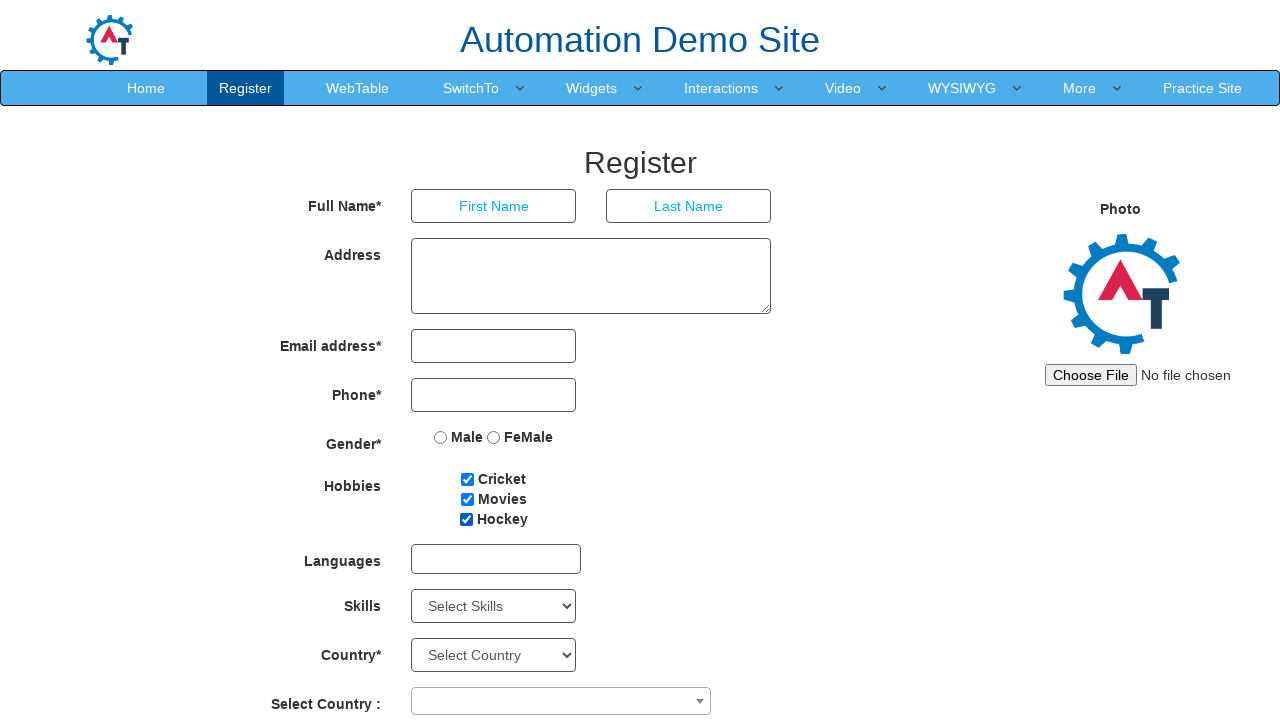